Tests different mouse click interactions (single click, double click, and right click) on buttons and verifies the resulting text changes on a Selenium practice page.

Starting URL: https://www.tutorialspoint.com/selenium/practice/buttons.php

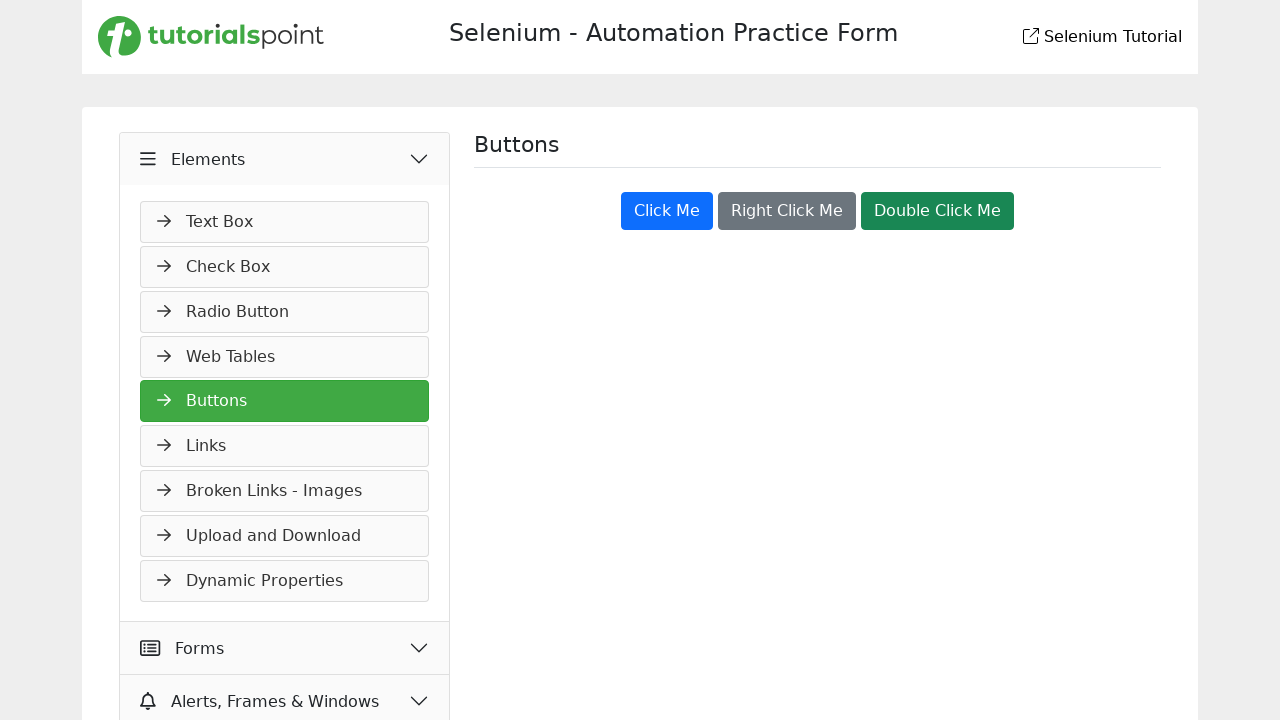

Performed single click on the first button at (667, 211) on xpath=/html/body/main/div/div/div[2]/button[1]
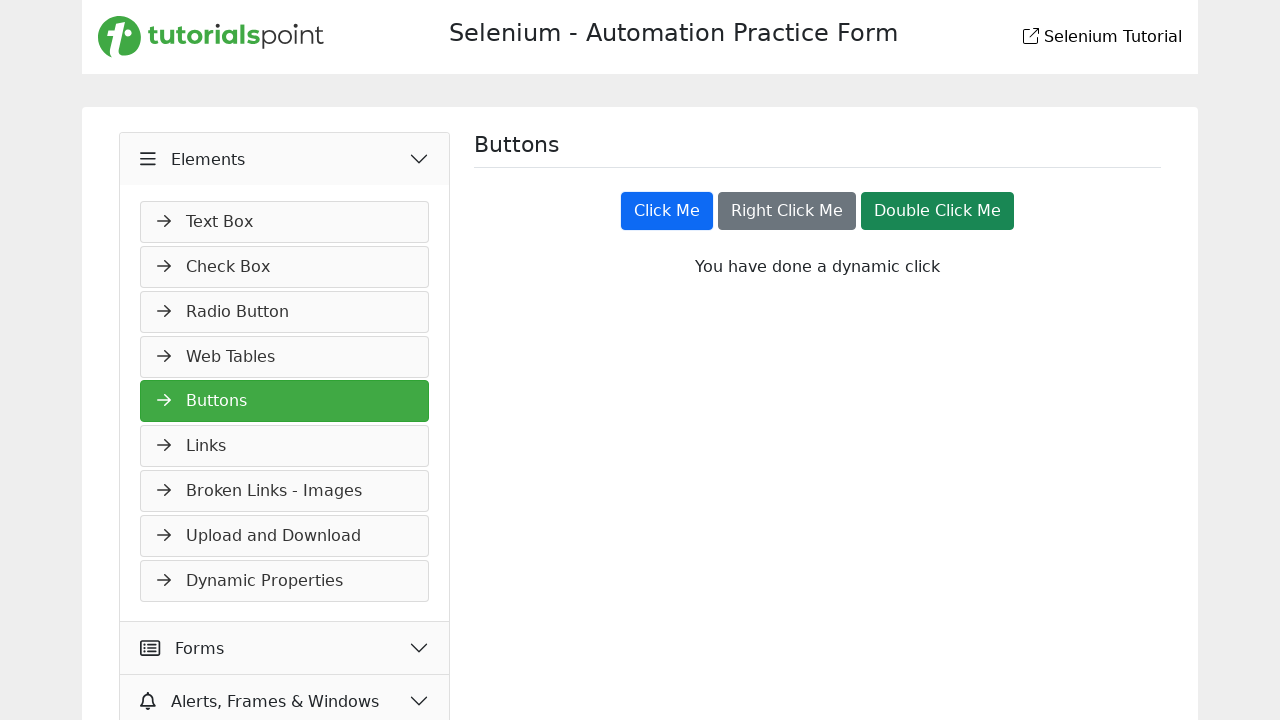

Welcome text element loaded after single click
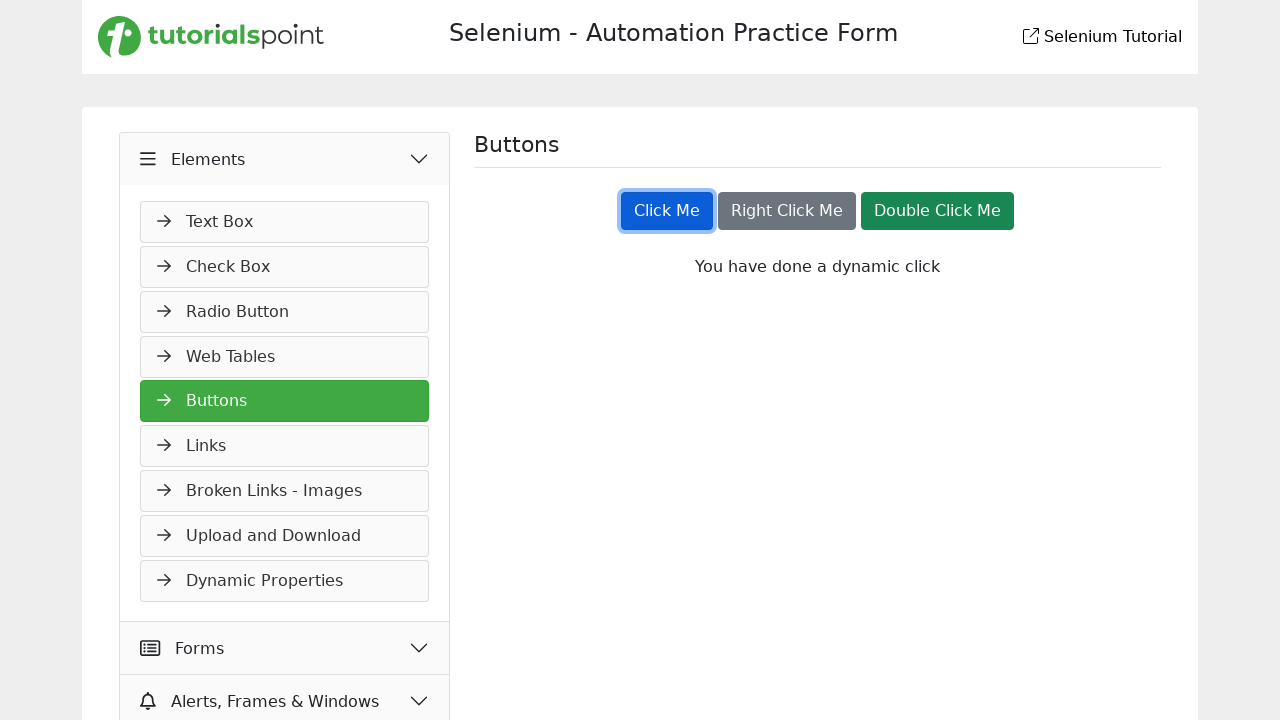

Verified text after click: 
					You have done a dynamic click
				
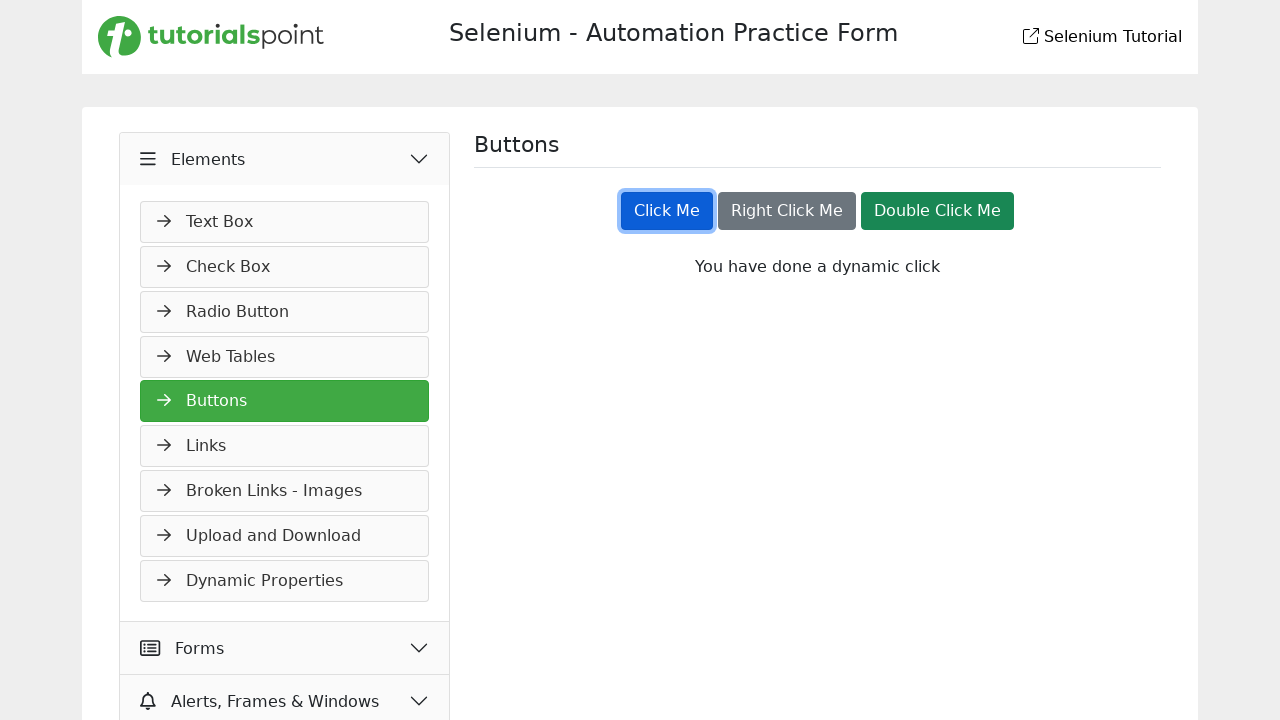

Performed double click on the third button at (938, 211) on xpath=/html/body/main/div/div/div[2]/button[3]
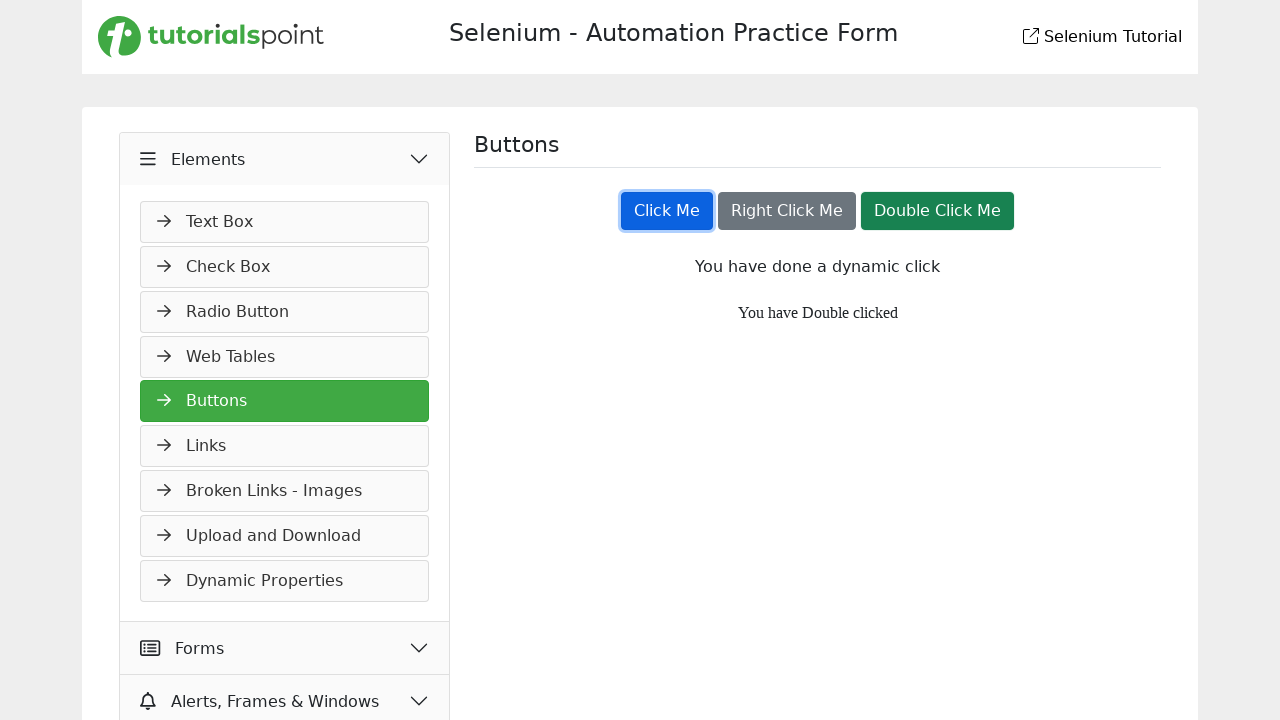

Double click text element loaded
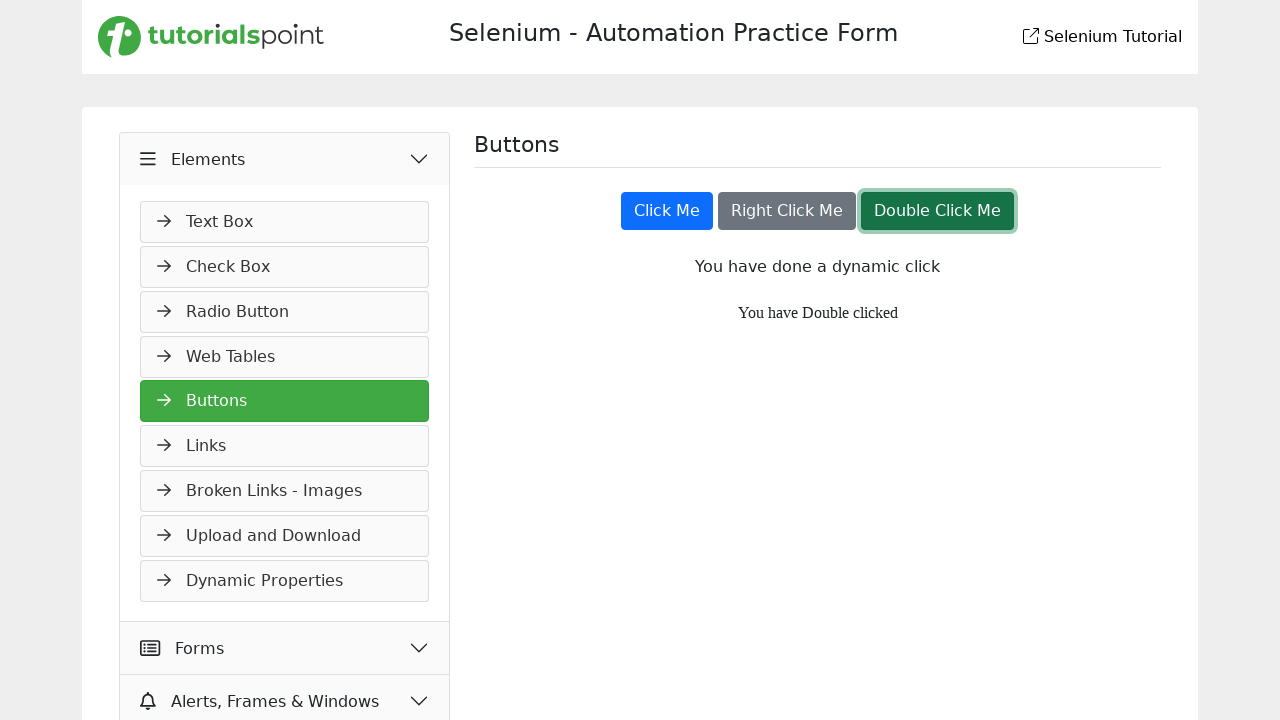

Verified text after double click: You have Double clicked 
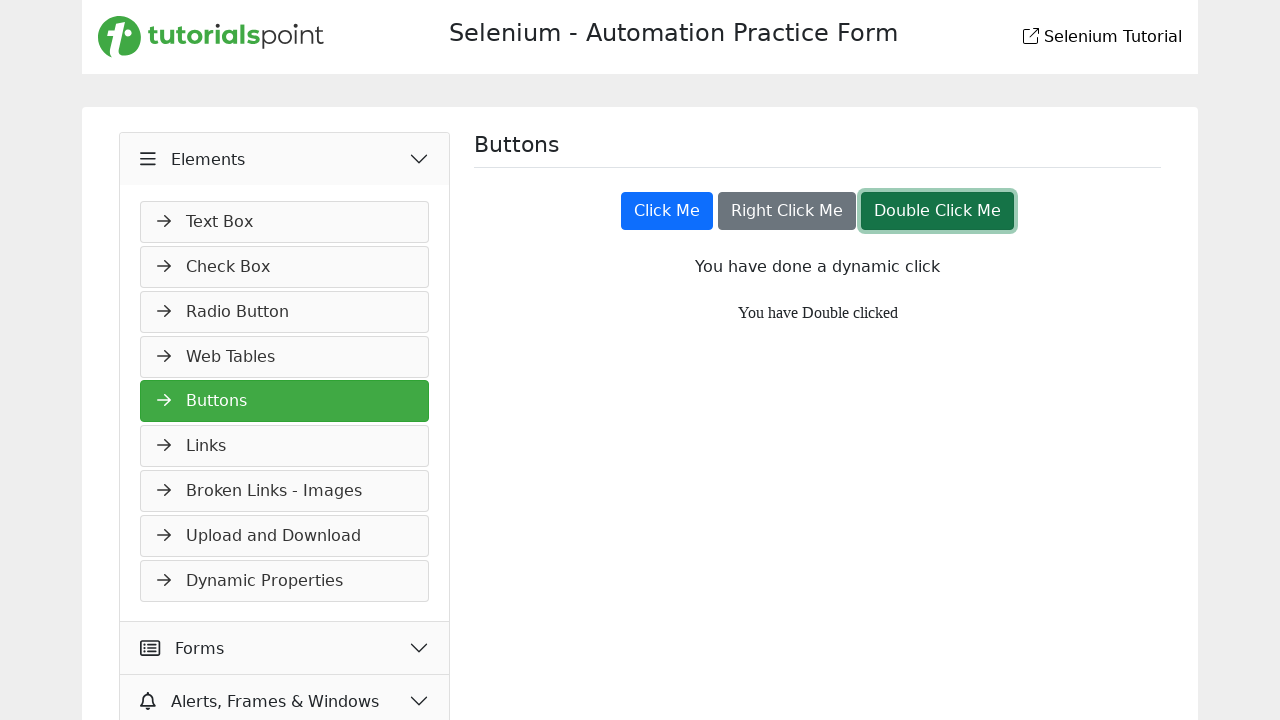

Performed right click on the second button at (787, 211) on xpath=/html/body/main/div/div/div[2]/button[2]
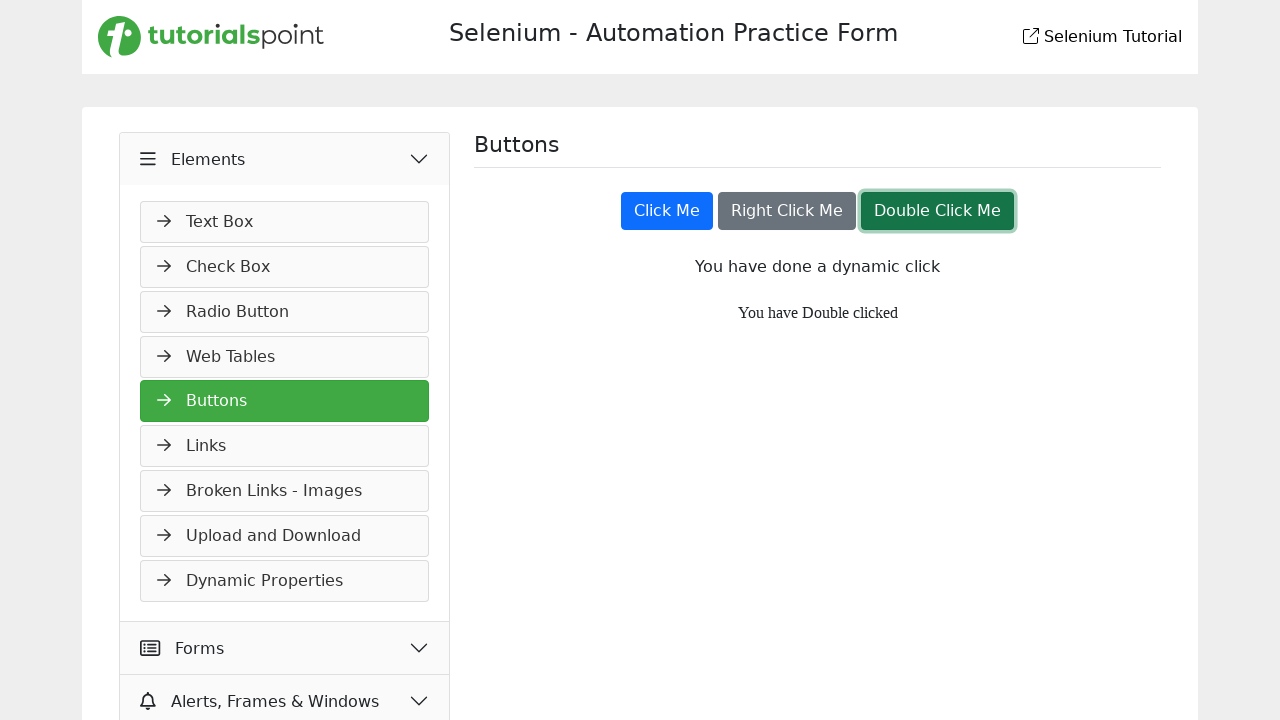

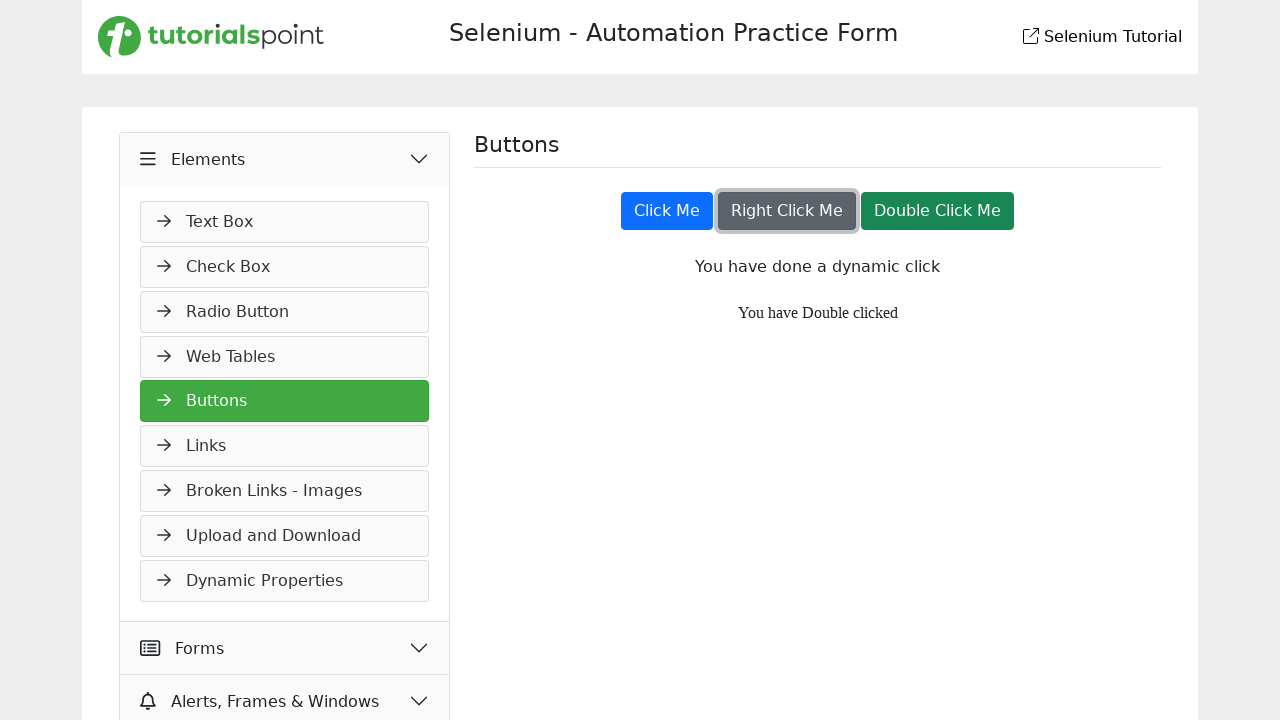